Tests the text box form on DemoQA by filling in a full name field, submitting the form, and verifying the output displays the entered name.

Starting URL: https://demoqa.com/text-box

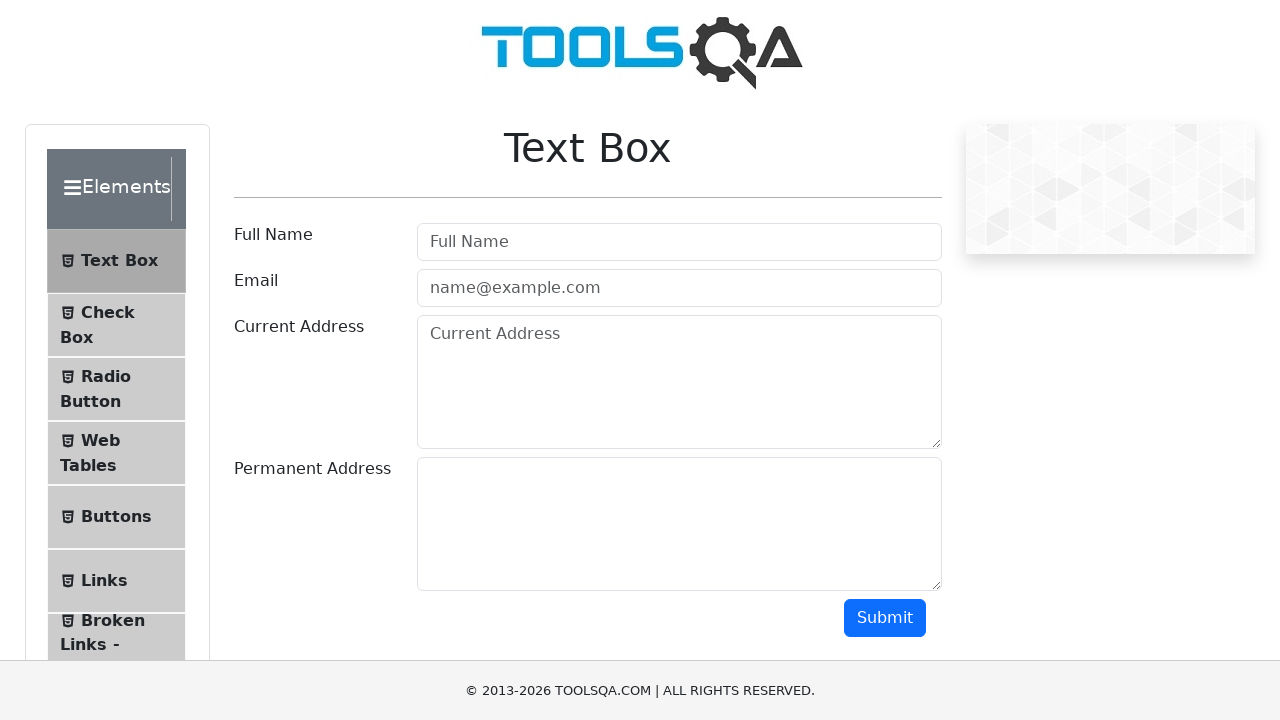

Filled full name field with 'Test Python' on #userName
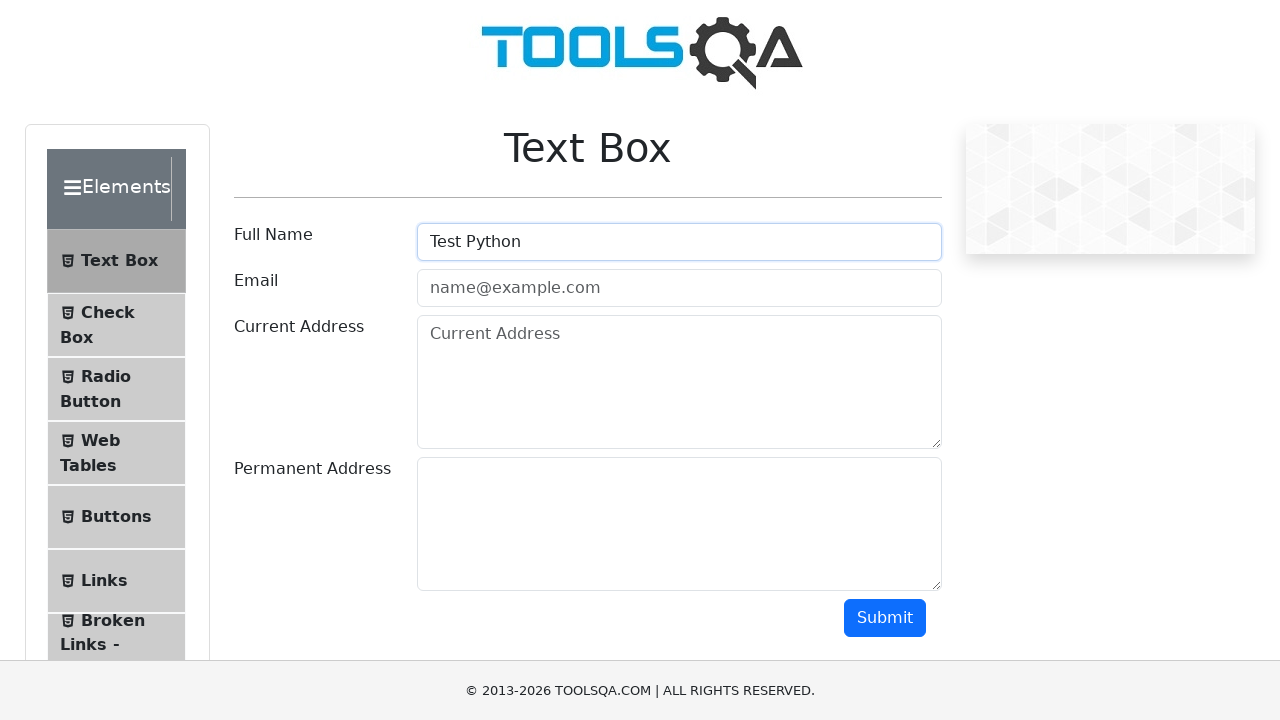

Clicked submit button to submit the form at (885, 618) on #submit
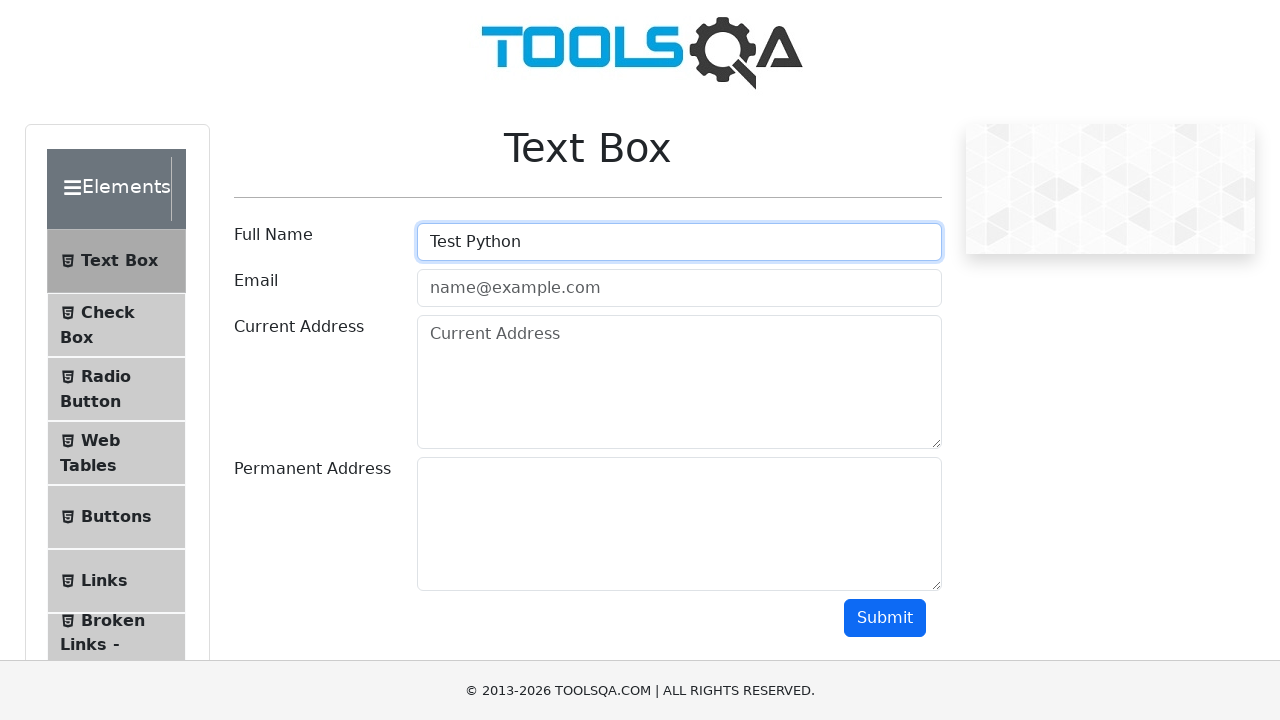

Output element appeared confirming form submission
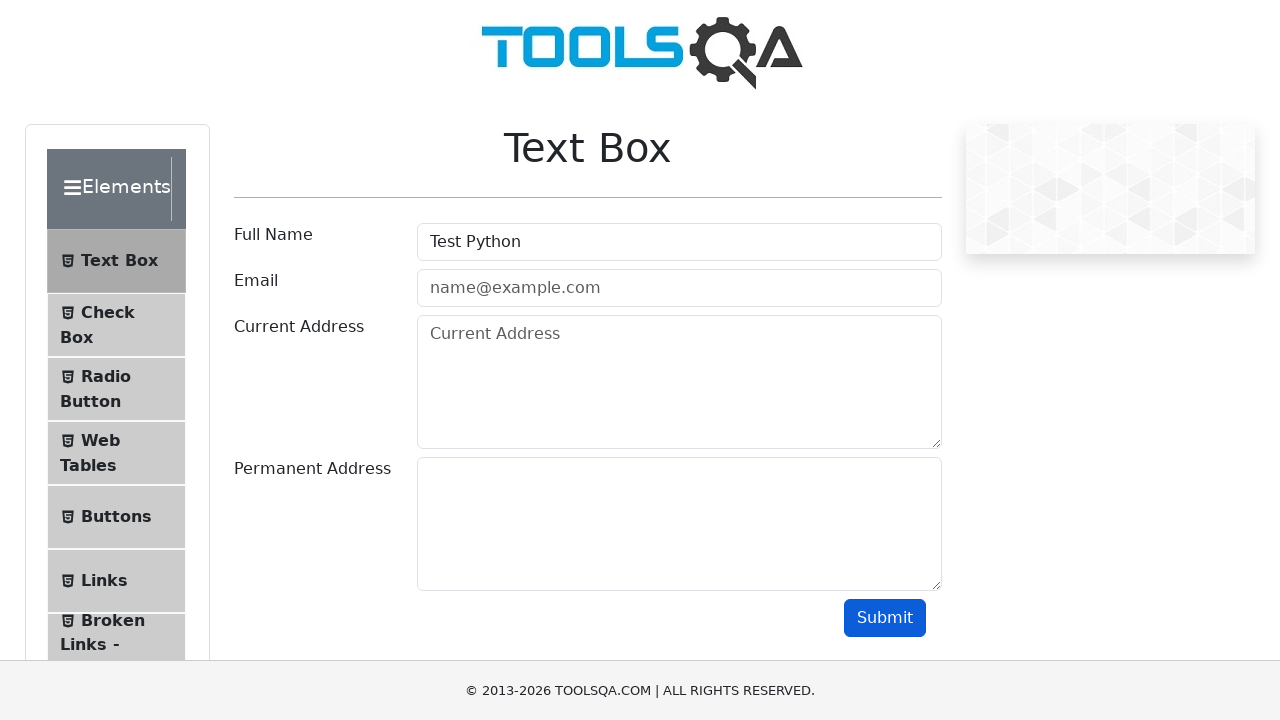

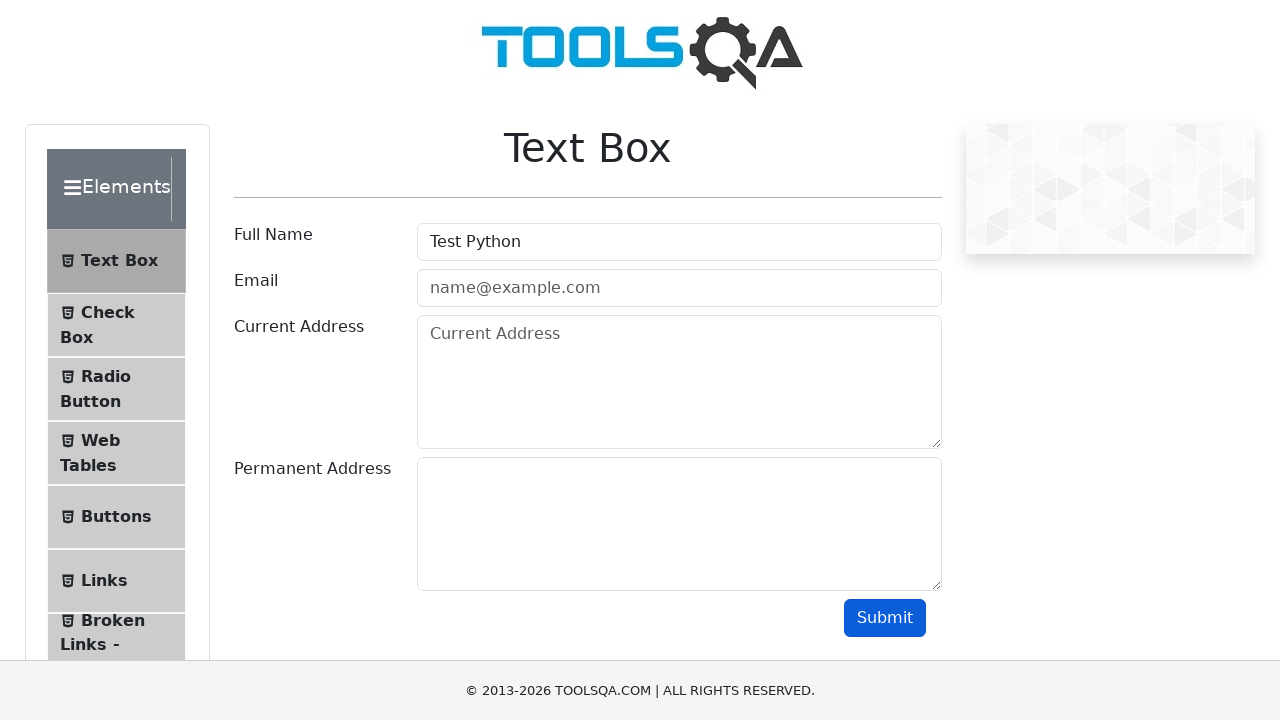